Tests a Selenium practice form by filling in personal information with different test data including first name Raju, last name B, and a different date.

Starting URL: https://www.techlistic.com/p/selenium-practice-form.html

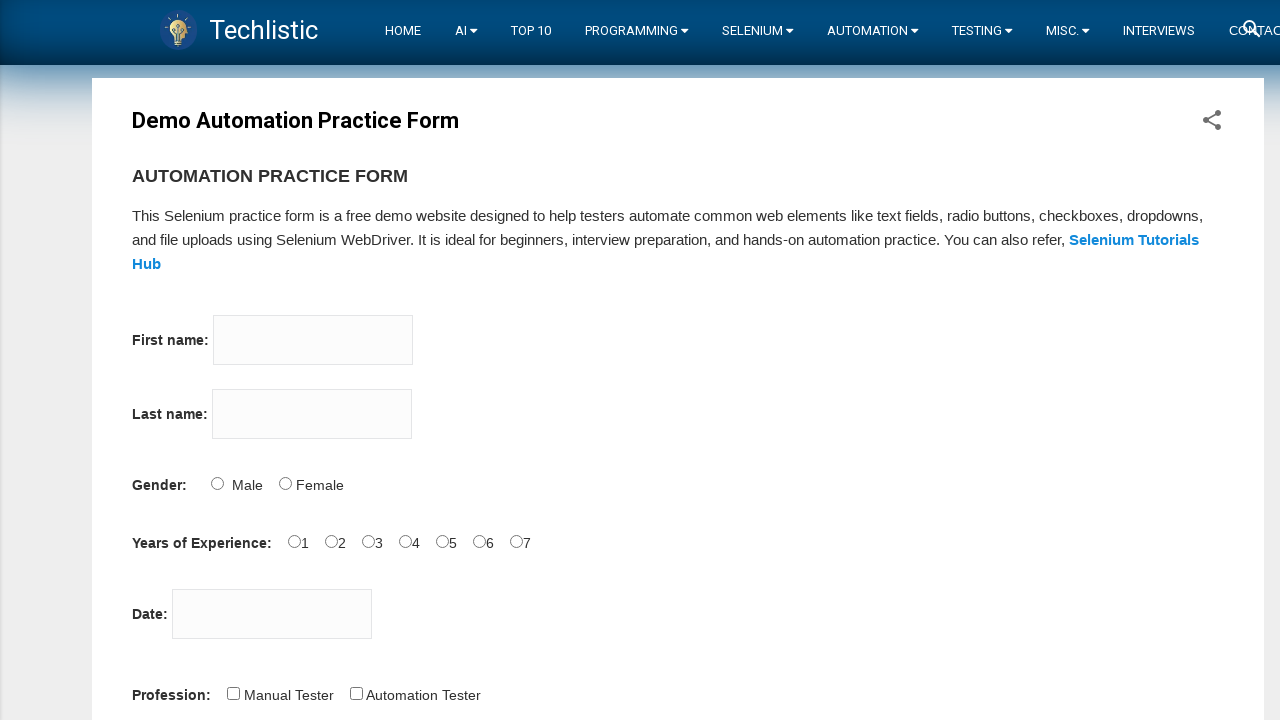

Filled first name field with 'Raju' on //input[@name='firstname']
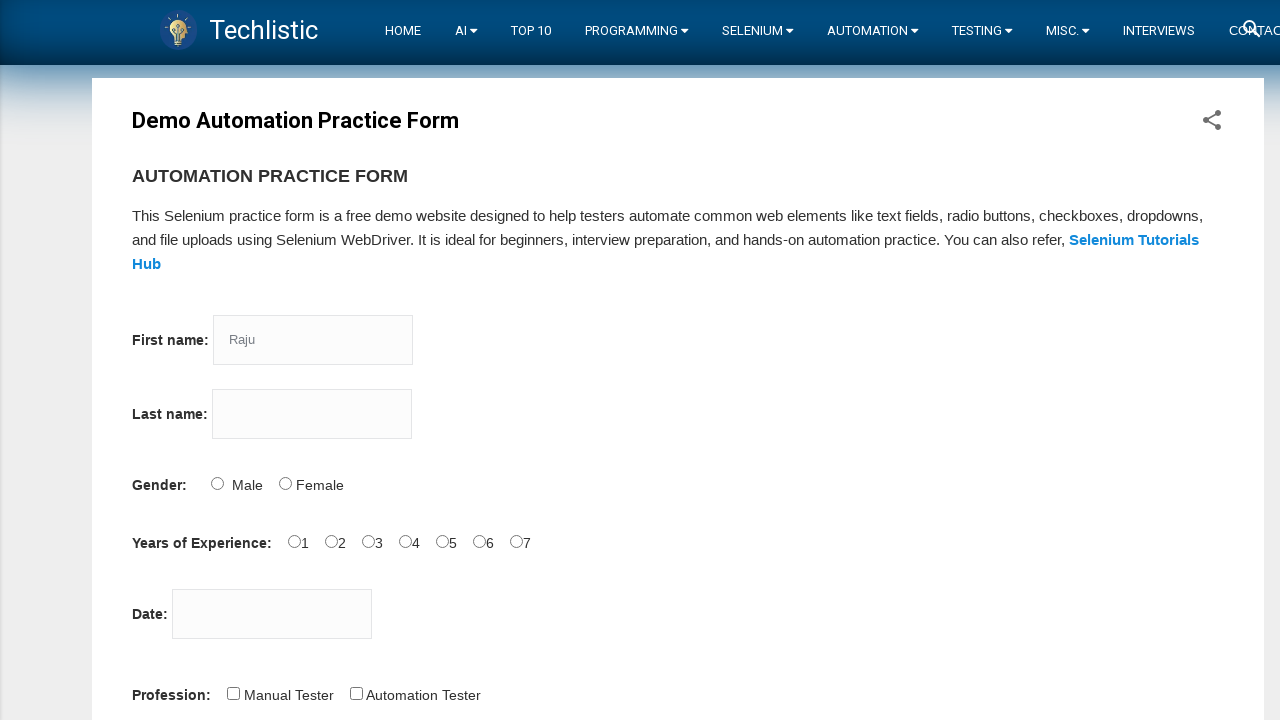

Filled last name field with 'B' on input[name='lastname']
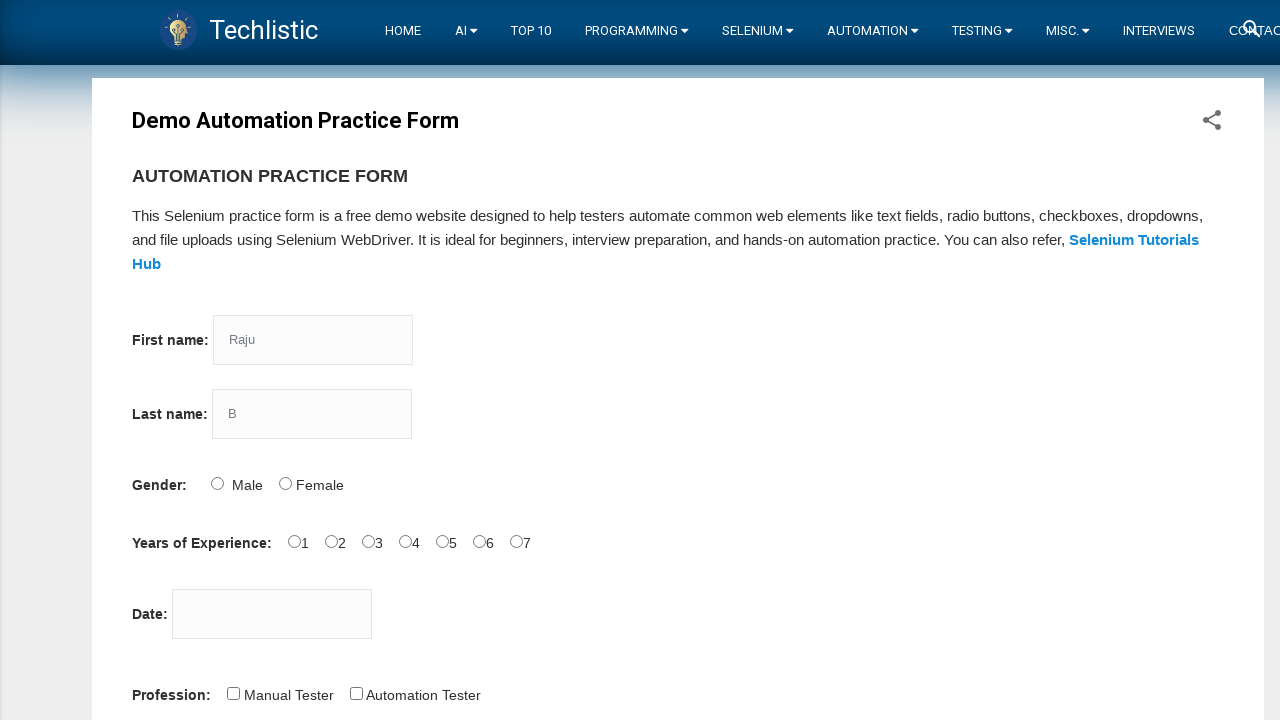

Selected Male gender option at (217, 483) on xpath=//input[@id='sex-0']
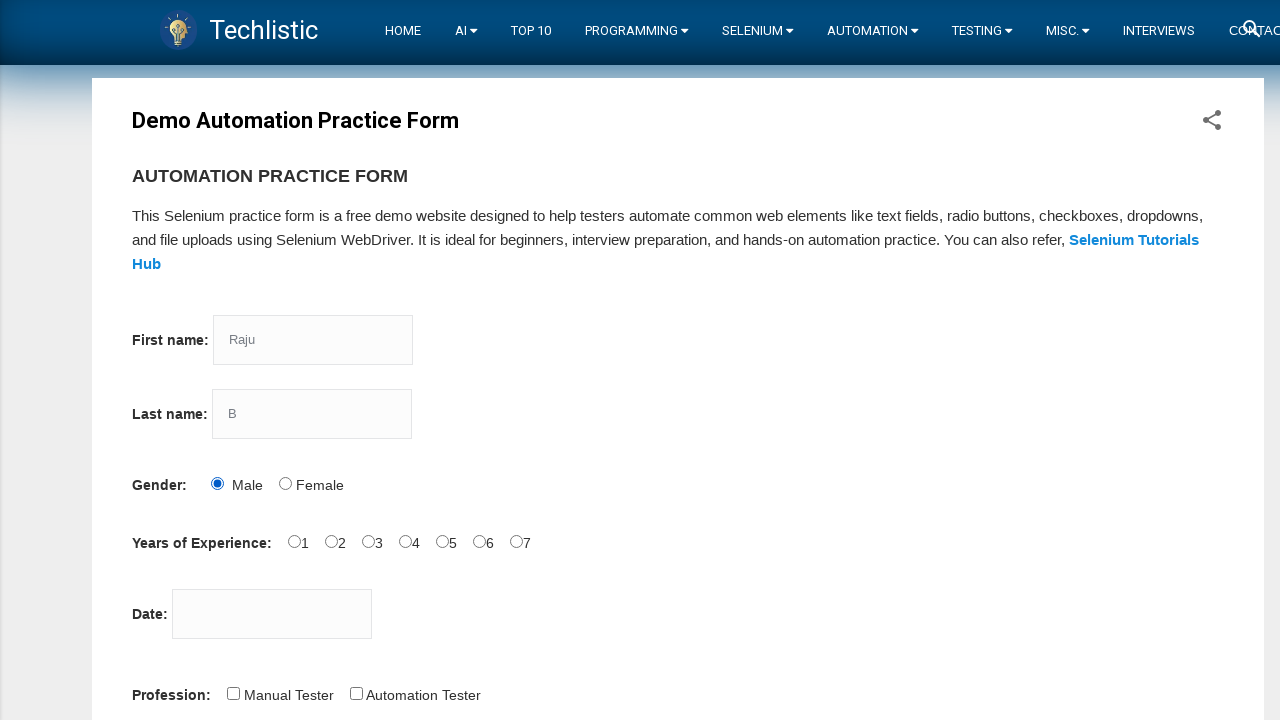

Selected 5 years experience at (442, 541) on xpath=//input[@id='exp-4']
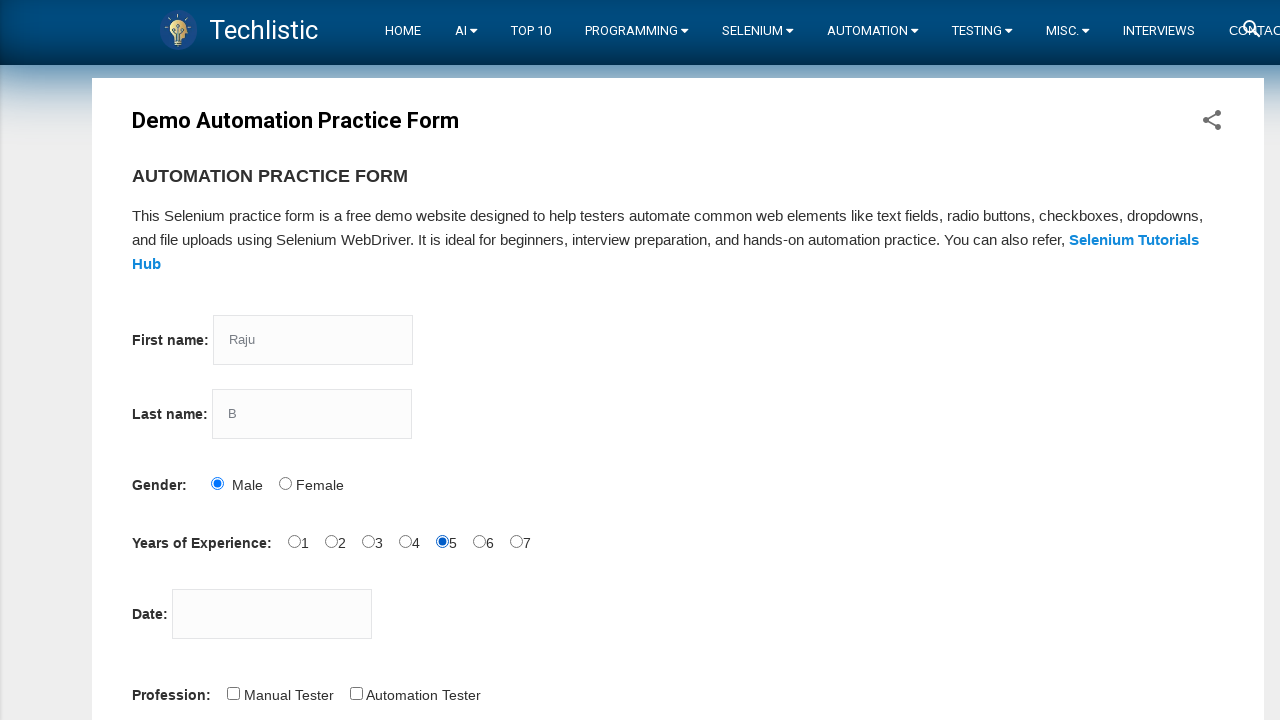

Filled date field with '12/8/2021' on //input[@id='datepicker']
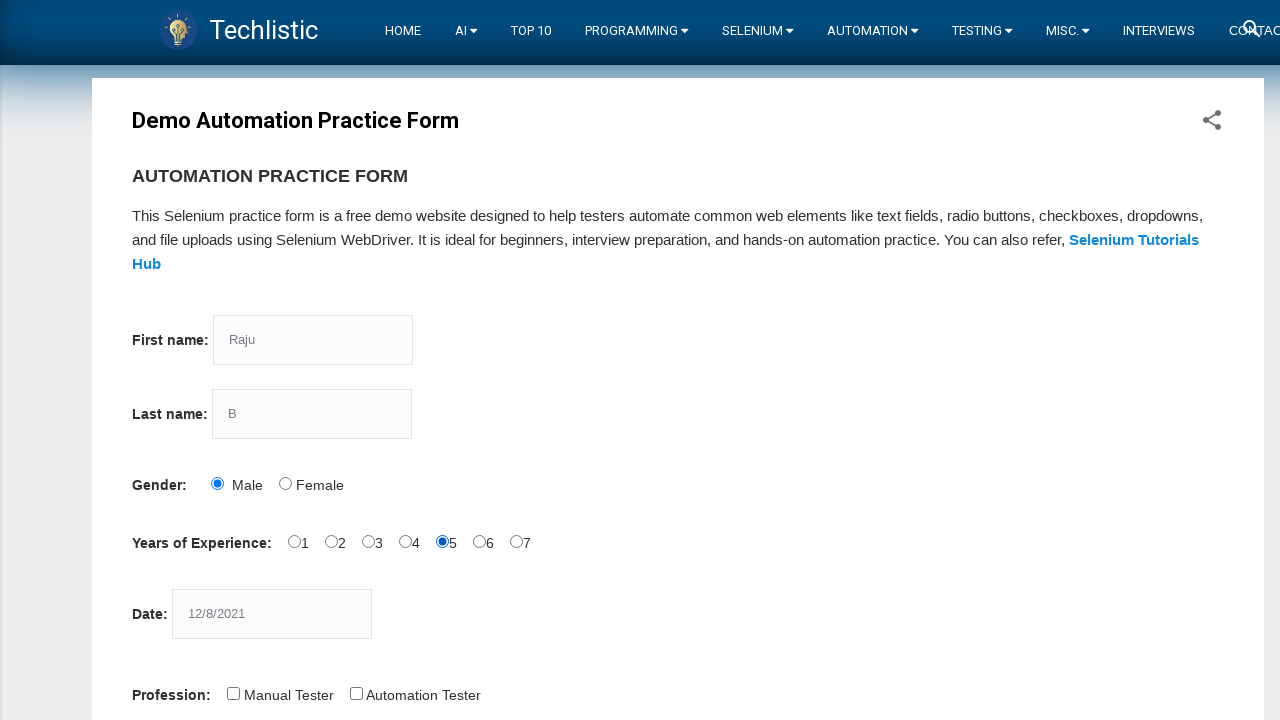

Selected Software Tester profession at (356, 693) on xpath=//input[@id='profession-1']
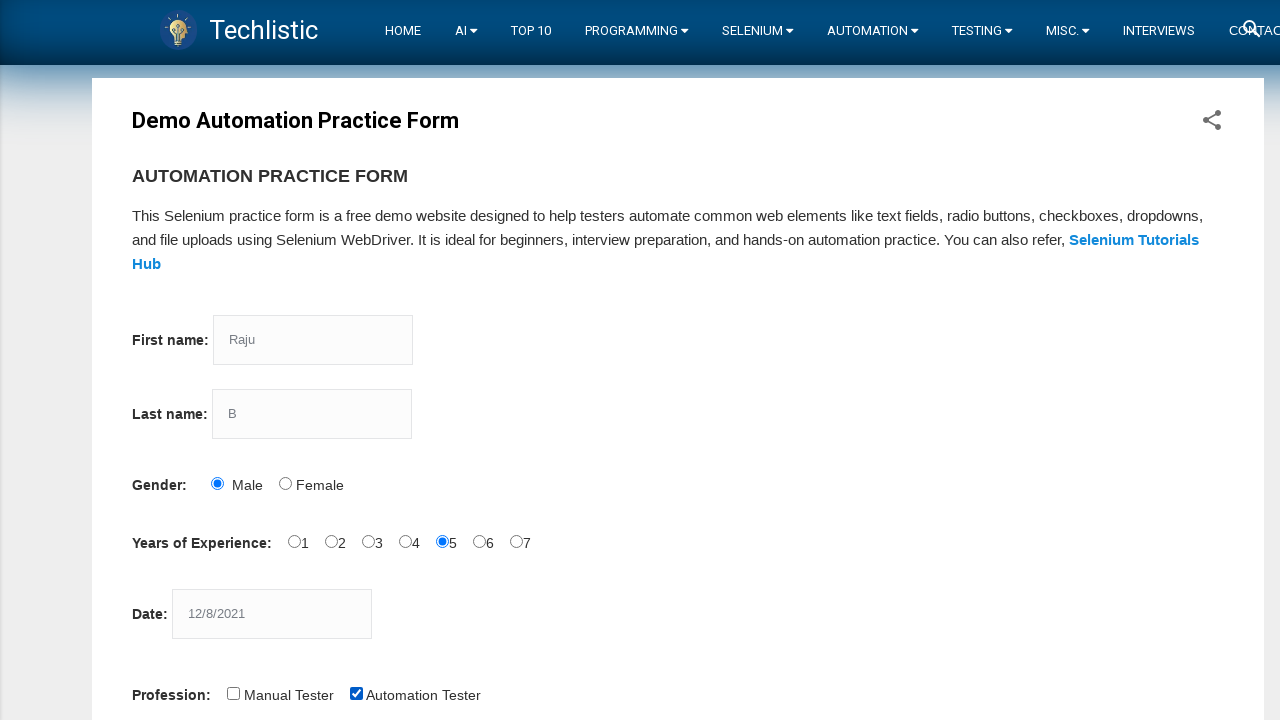

Selected Selenium WebDriver automation tool at (446, 360) on xpath=//input[@id='tool-2']
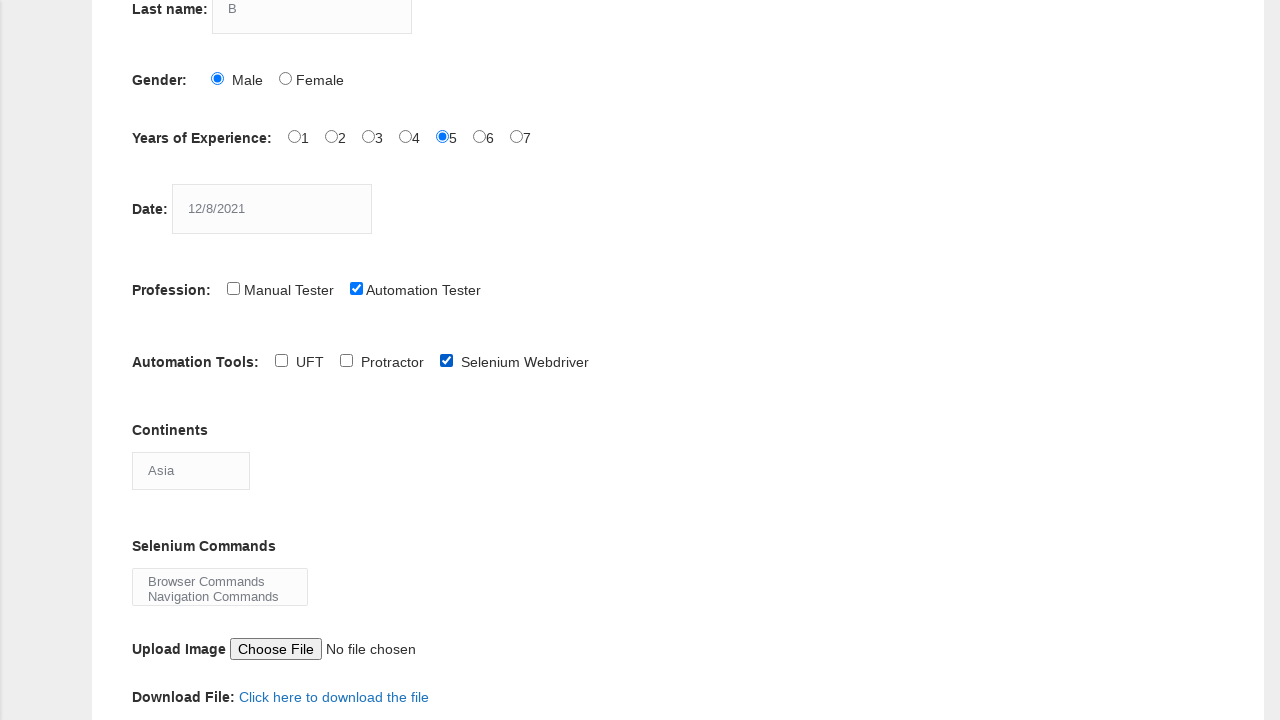

Scrolled continents dropdown into view
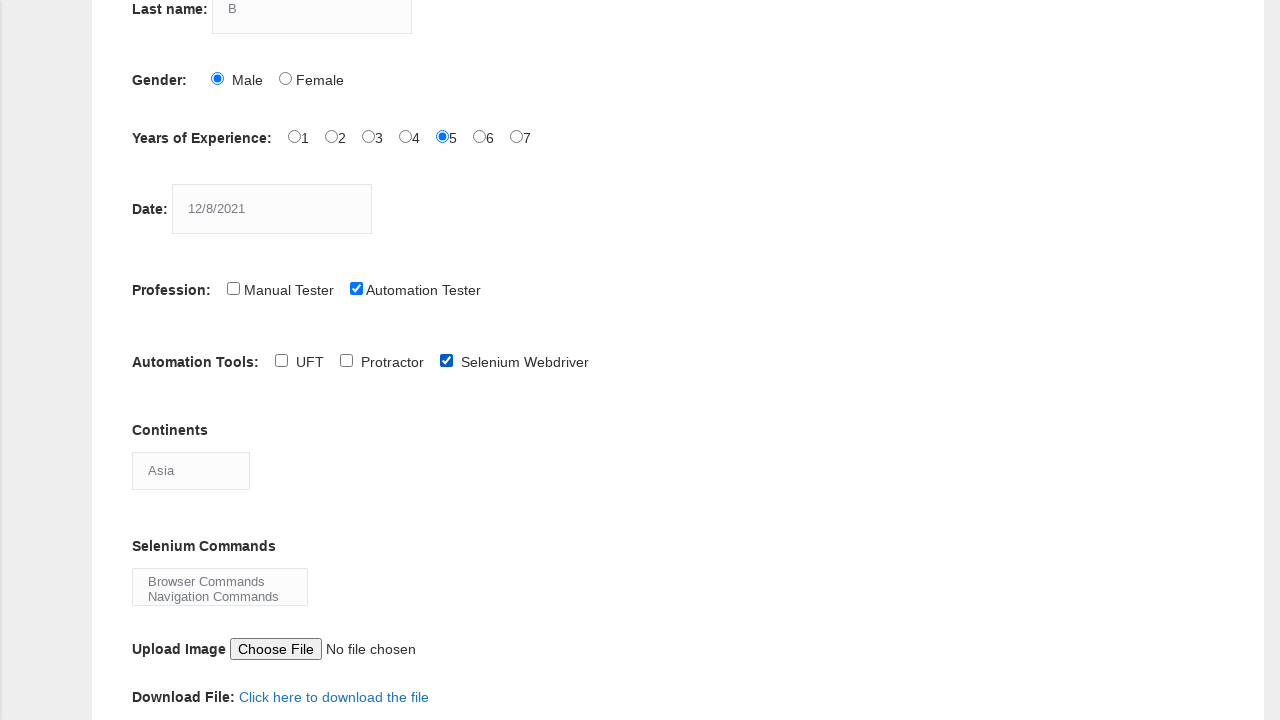

Selected Asia from continents dropdown on //select[@id='continents']
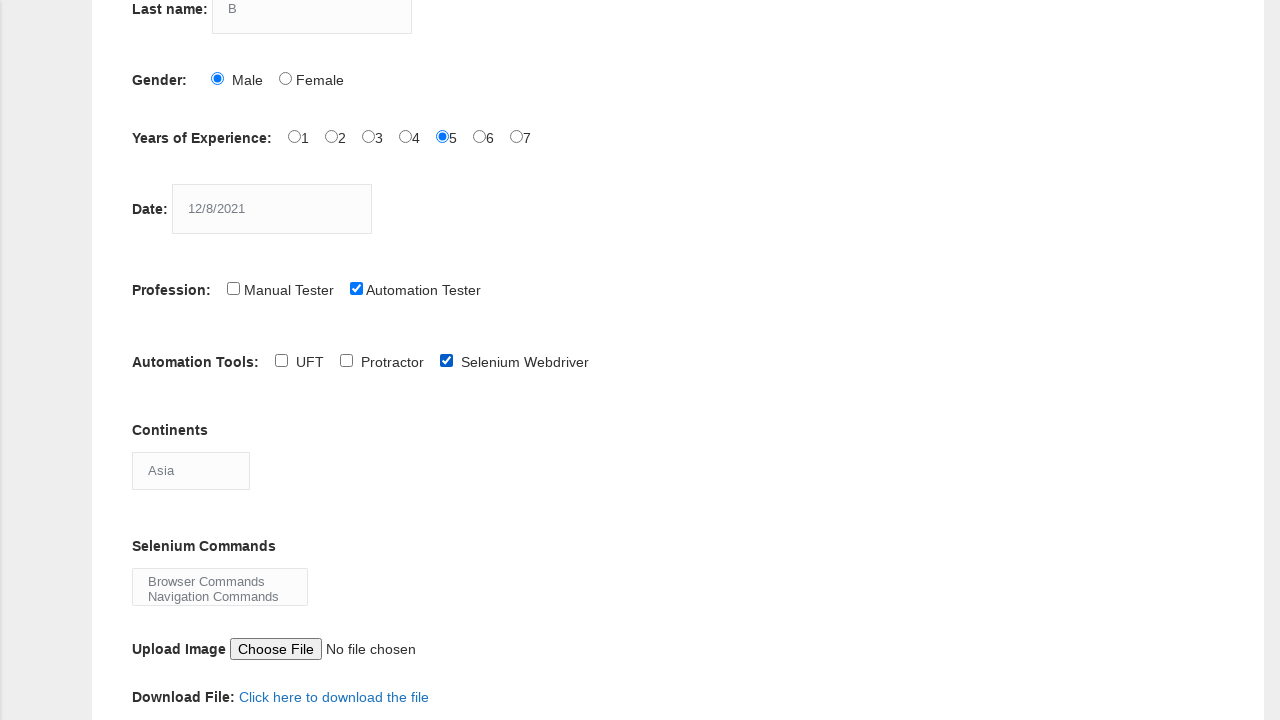

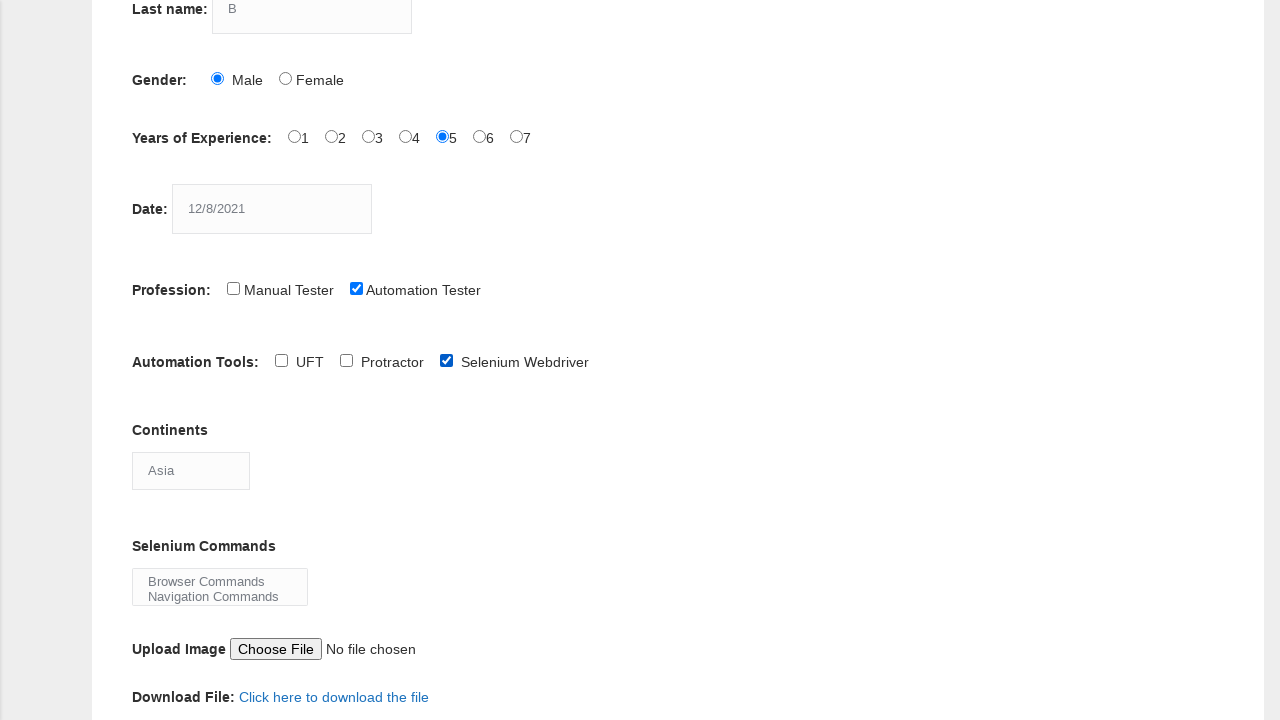